Tests dropdown menu functionality by locating the state dropdown element and verifying all options are accessible and displayed

Starting URL: https://testcenter.techproeducation.com/index.php?page=dropdown

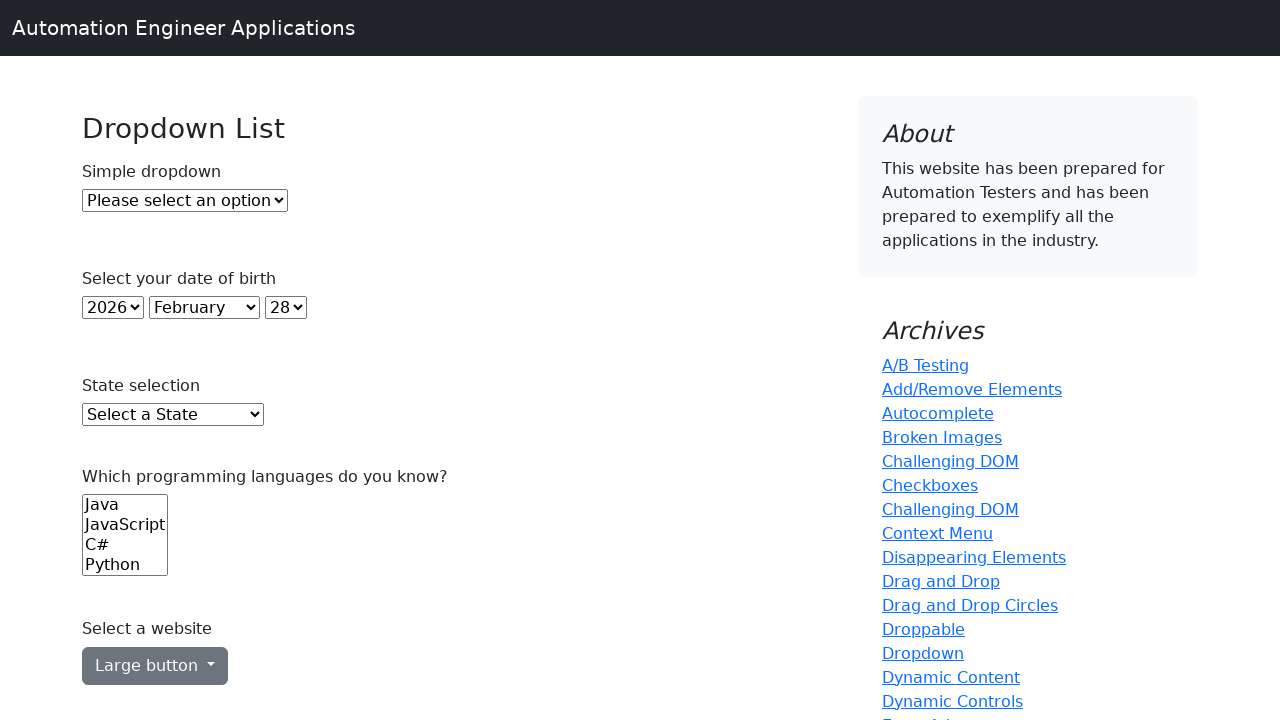

Waited for state dropdown to be visible
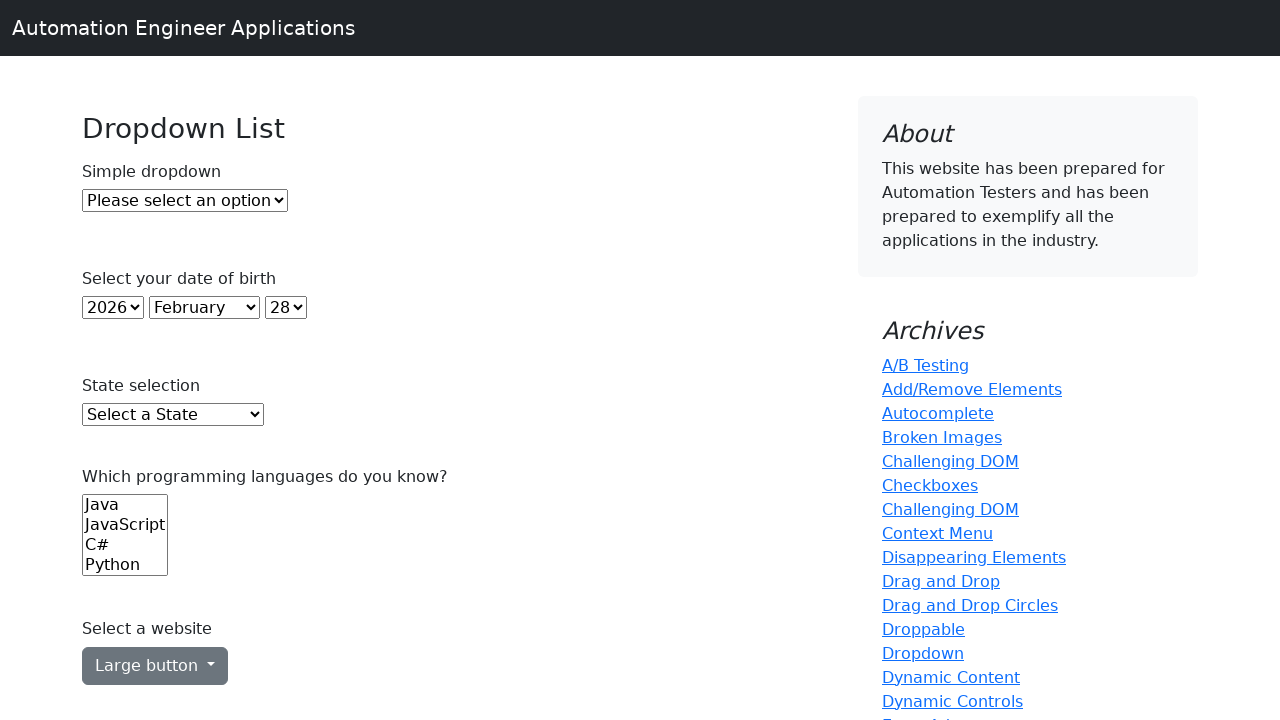

Retrieved all options from state dropdown
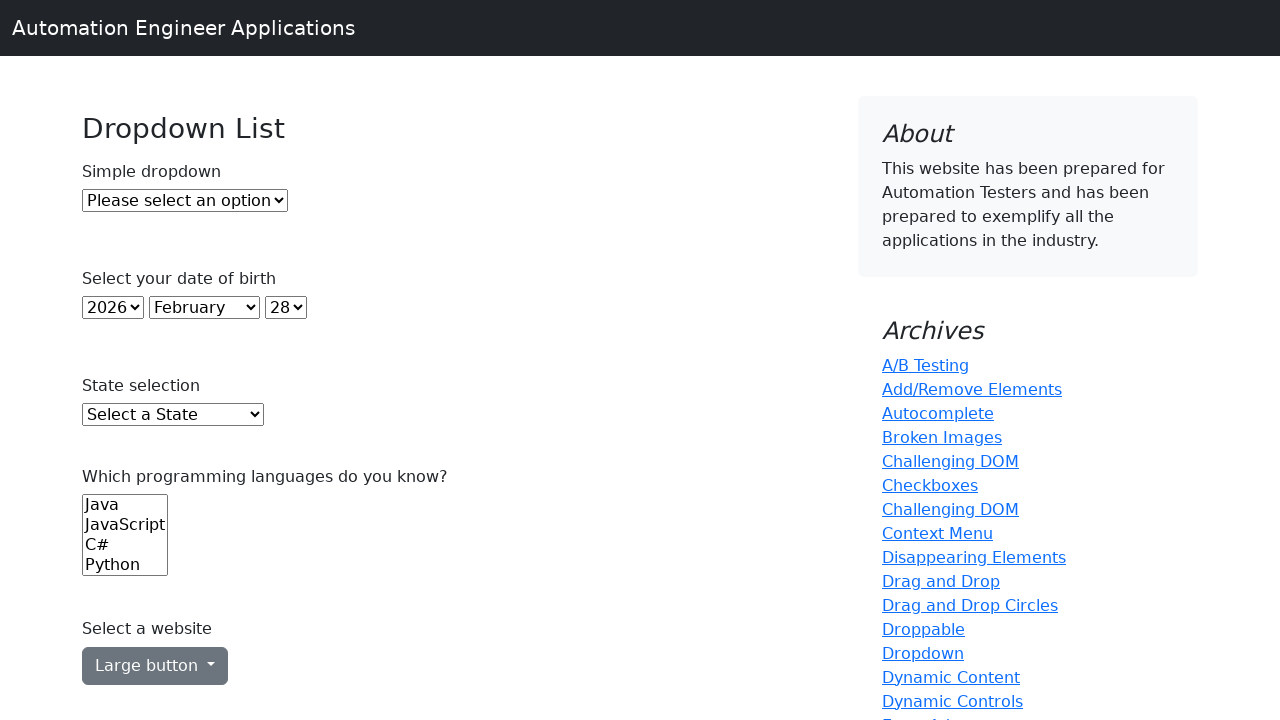

Verified state dropdown contains options
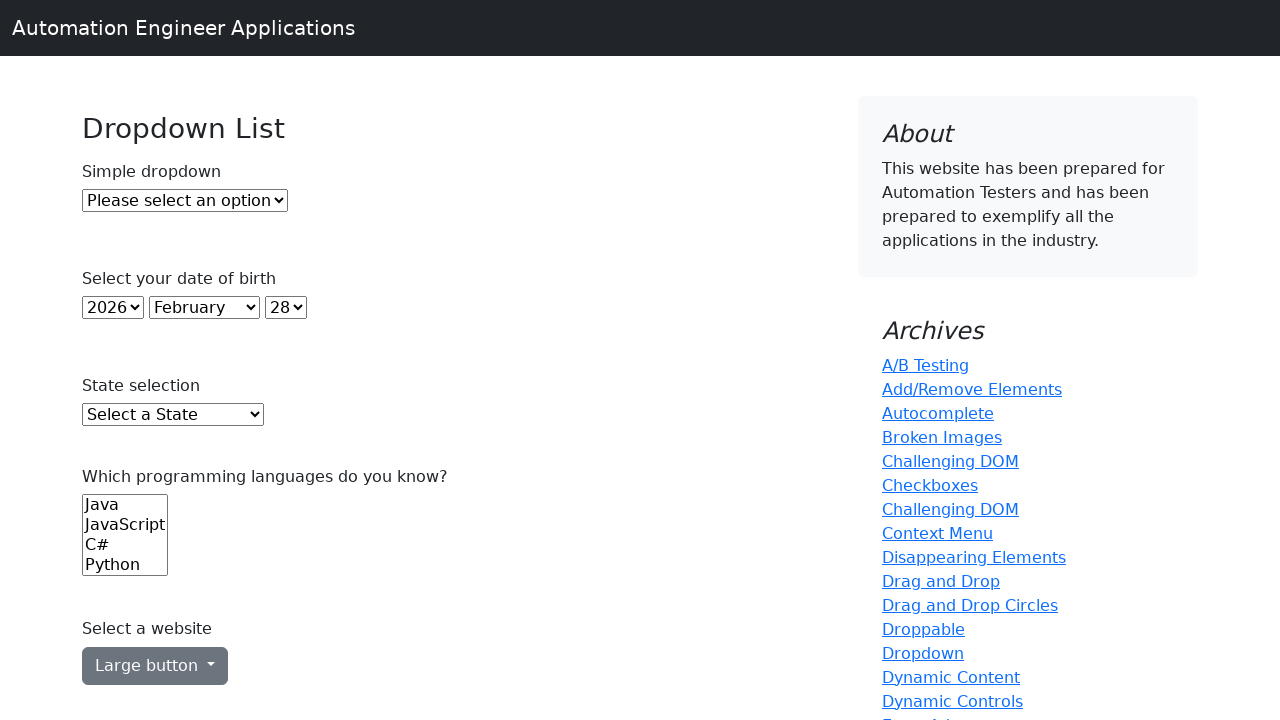

Selected California from state dropdown on select#state
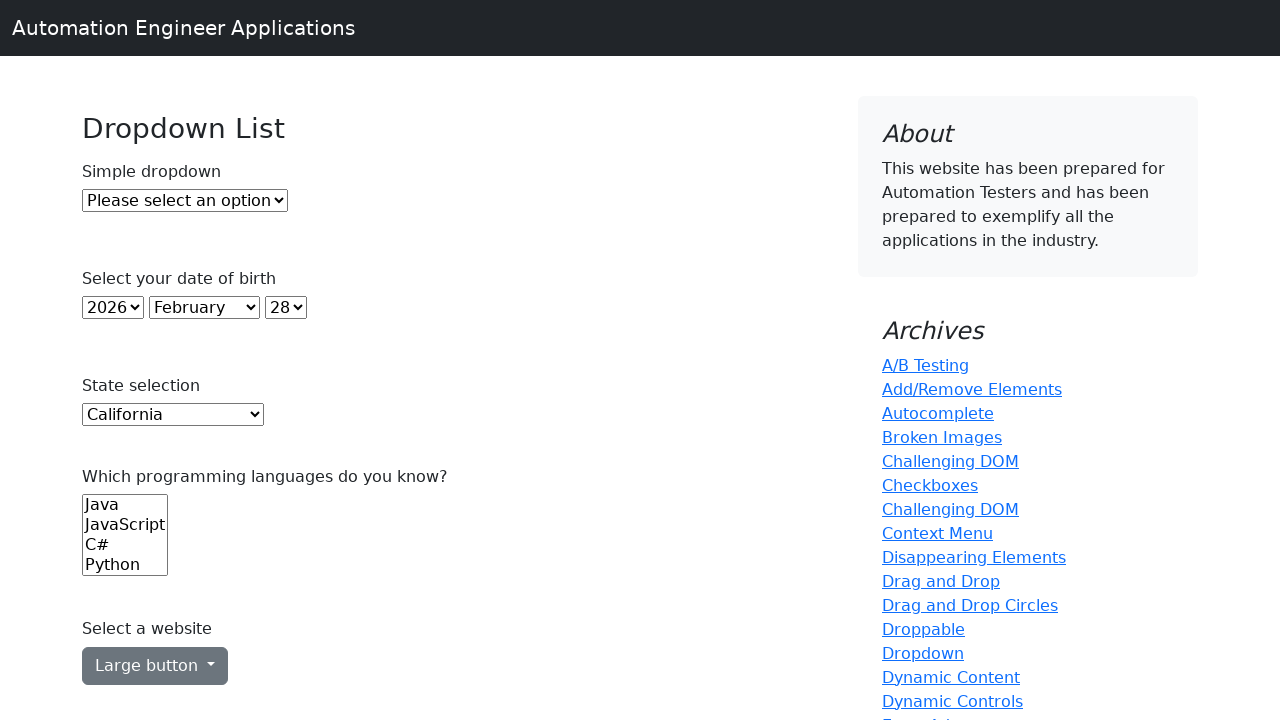

Retrieved all option elements from page
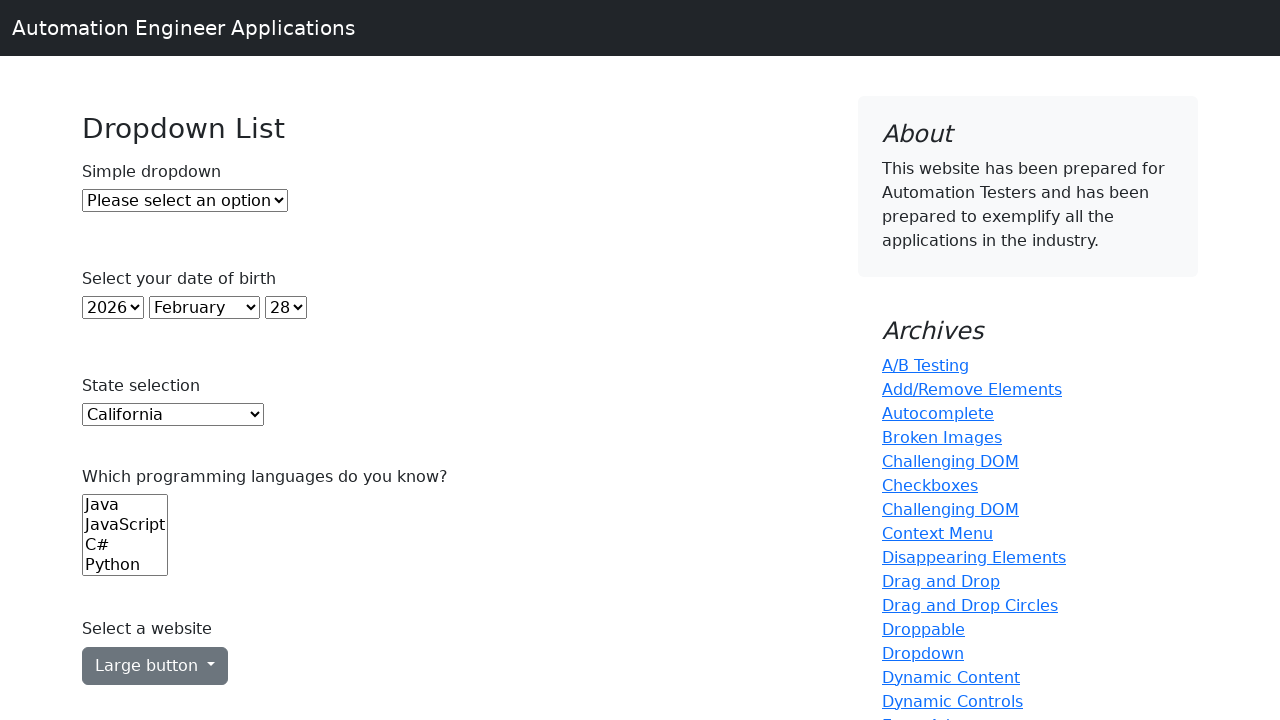

Verified page contains dropdown options
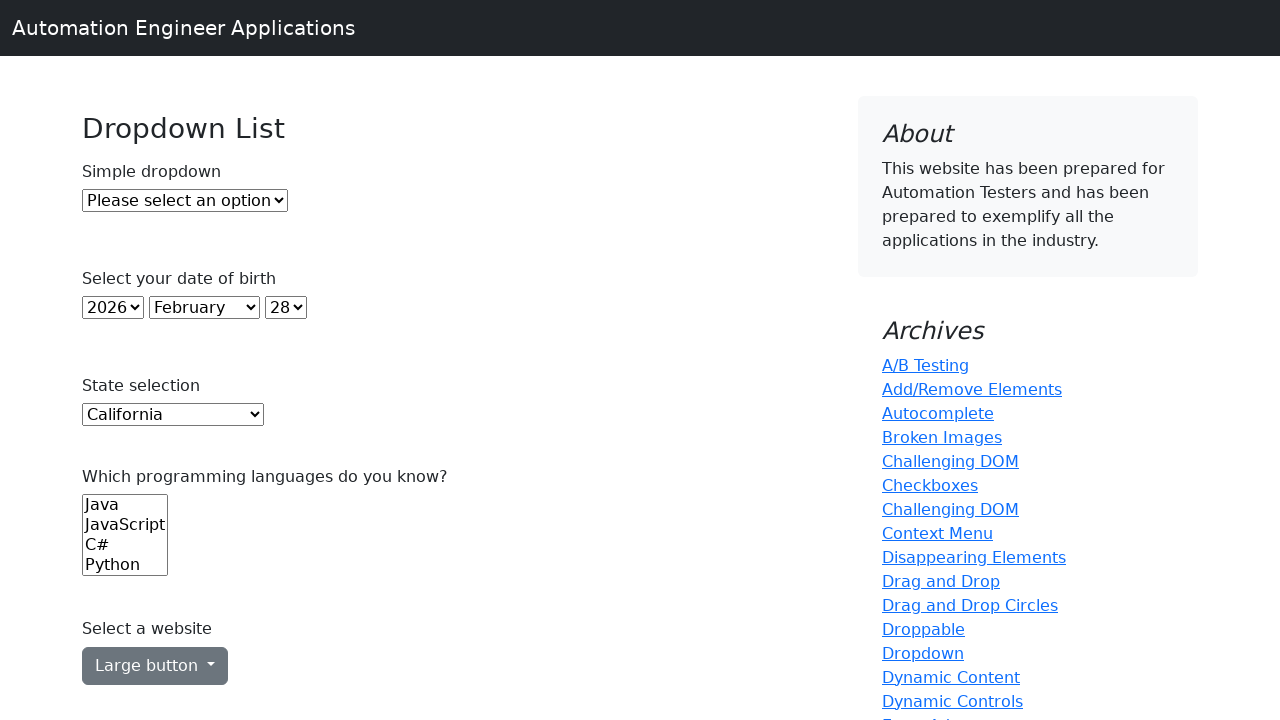

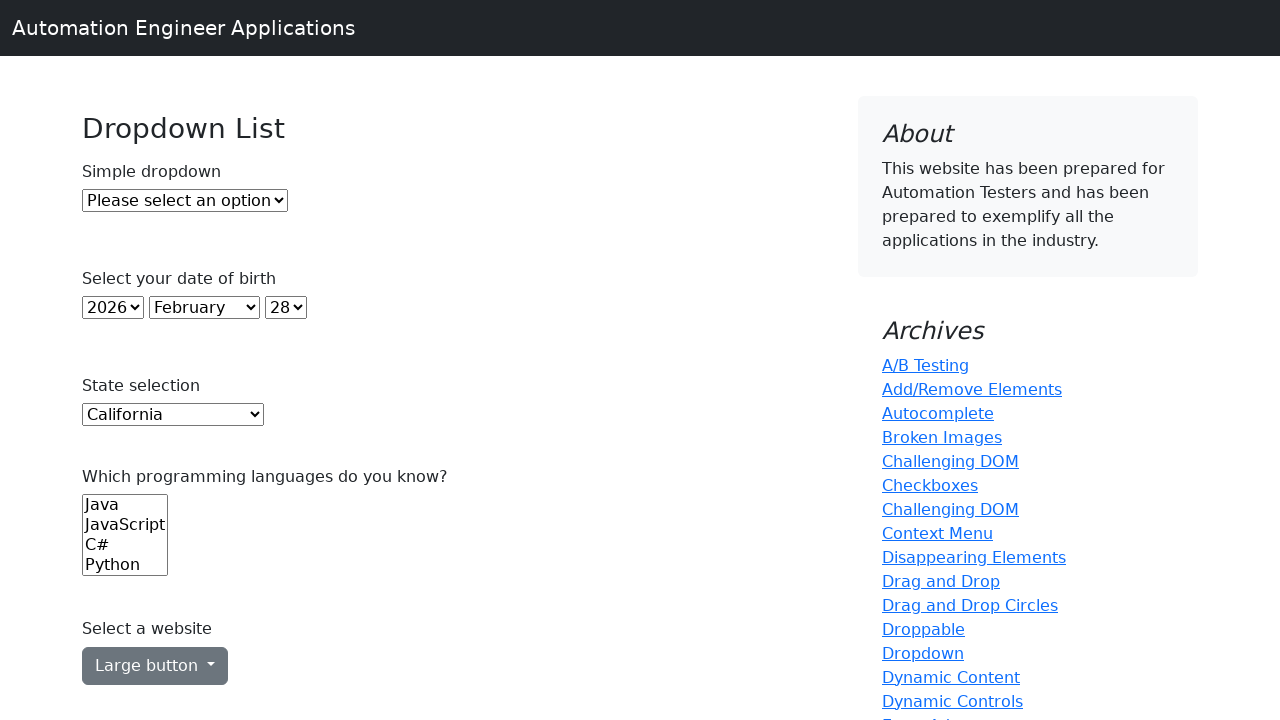